Tests double-click functionality on a styled button element on an attributes test page

Starting URL: https://testpages.eviltester.com/styled/attributes-test.html

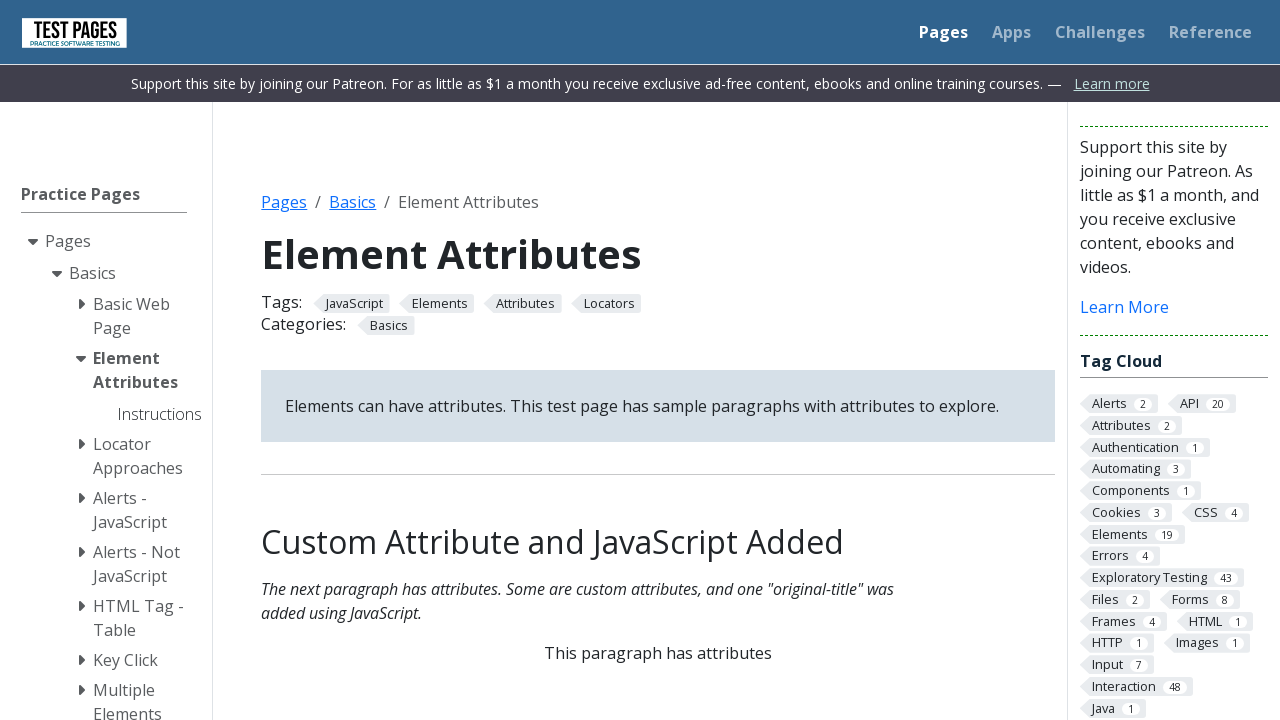

Double-clicked on the styled button element at (658, 360) on .styled-click-button
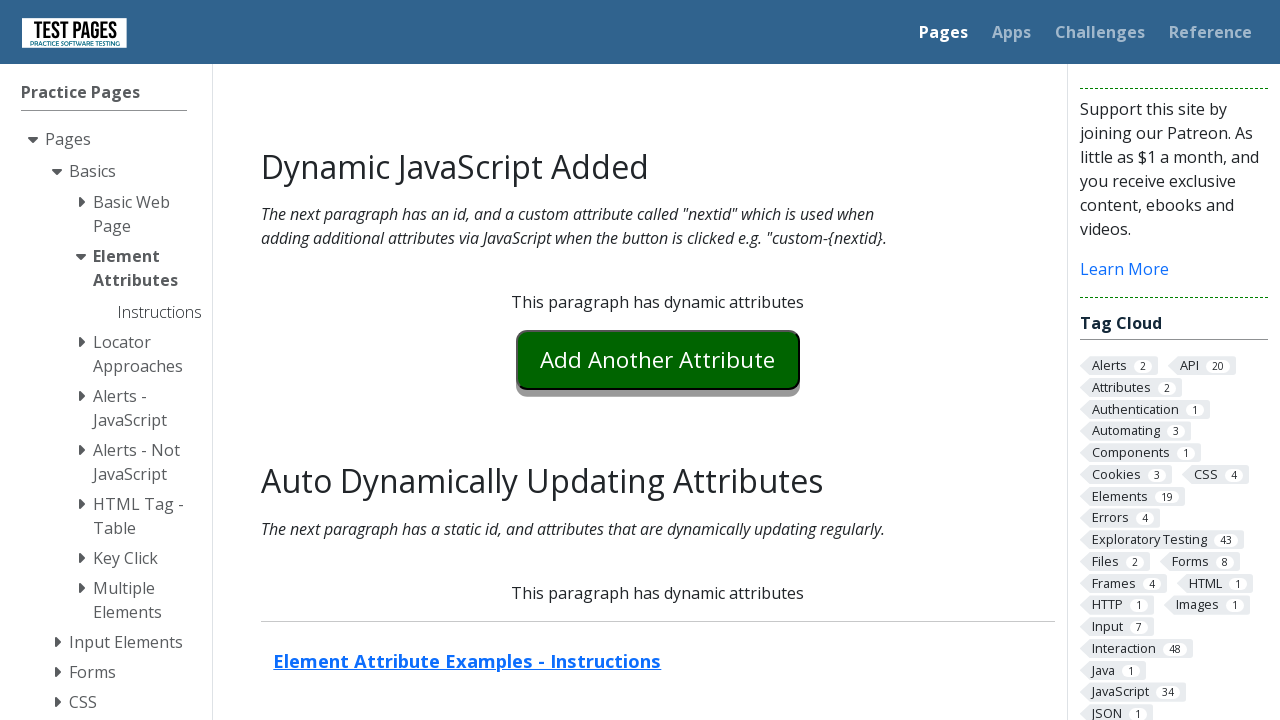

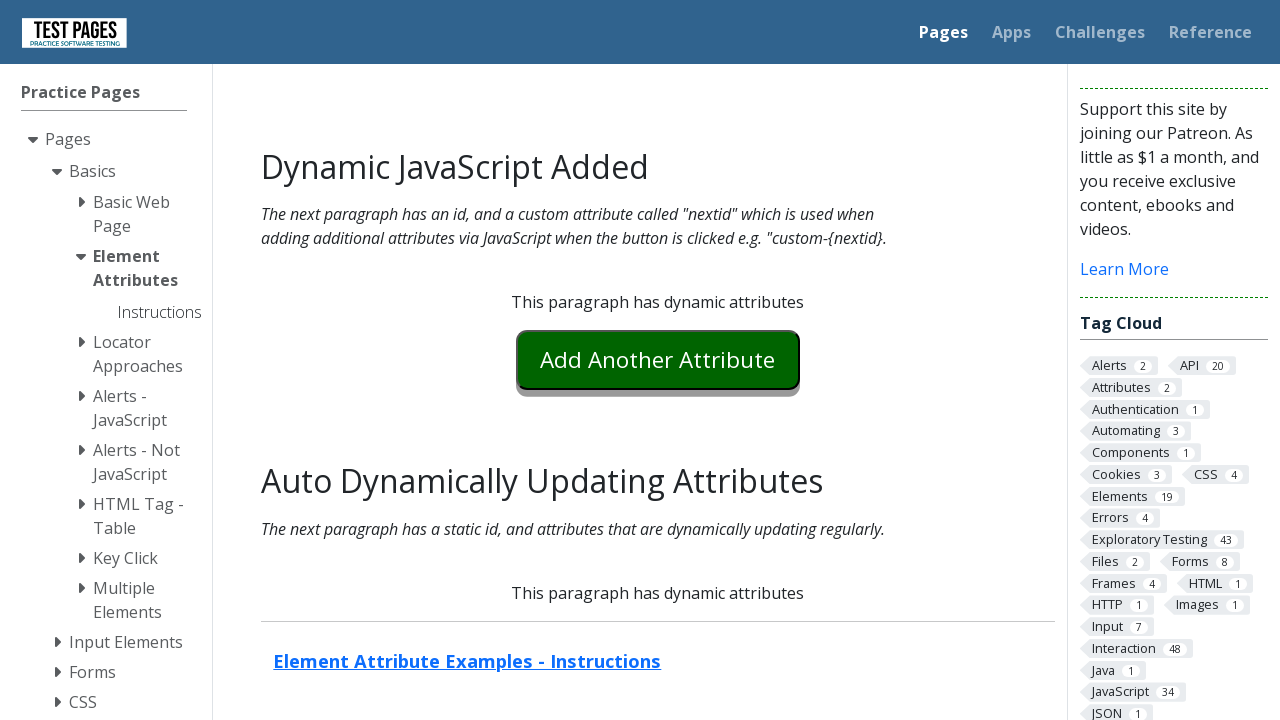